Tests that selecting the custom template displays the dancing wizard busy indicator

Starting URL: http://cgross.github.io/angular-busy/demo/

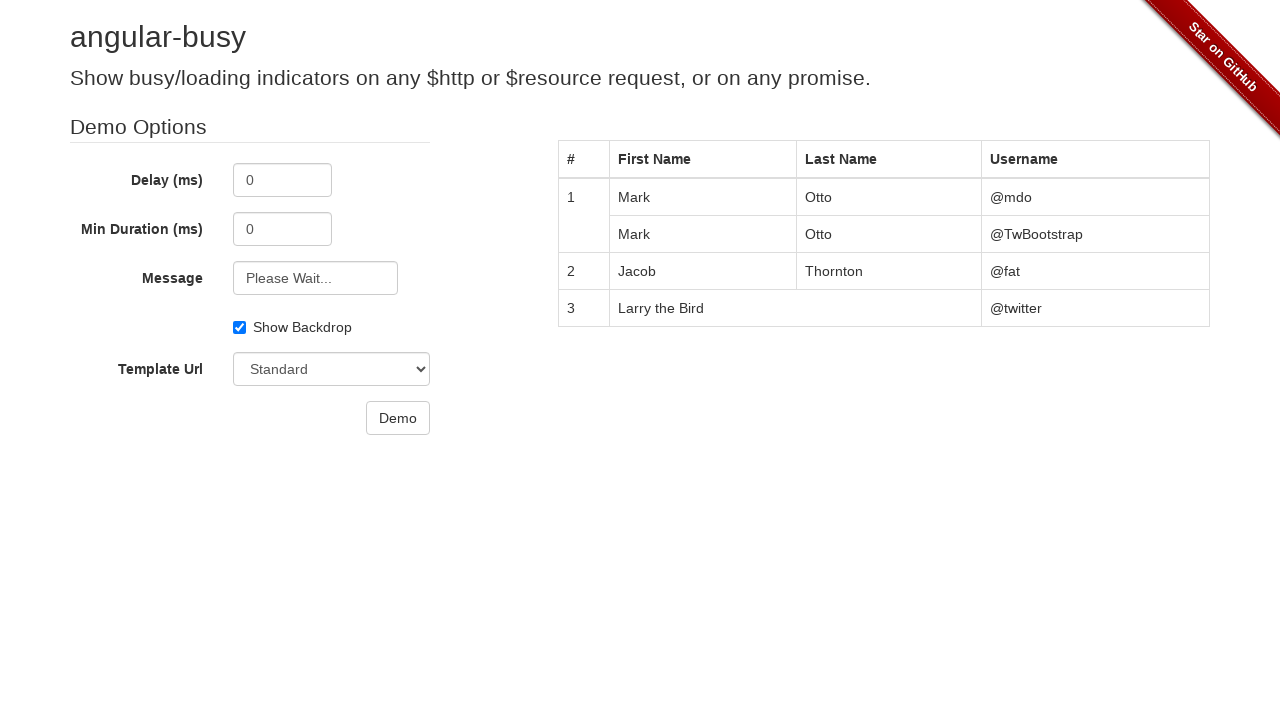

Navigated to angular-busy demo page
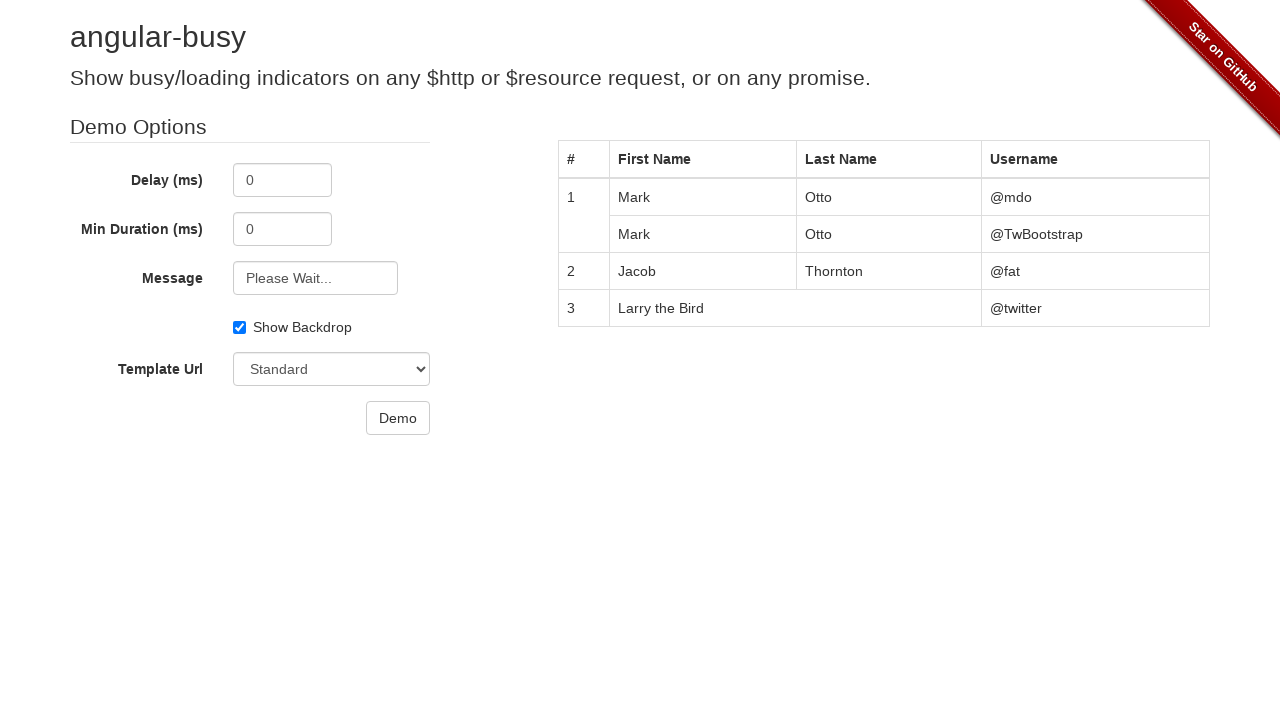

Selected custom-template.html from template dropdown on #template
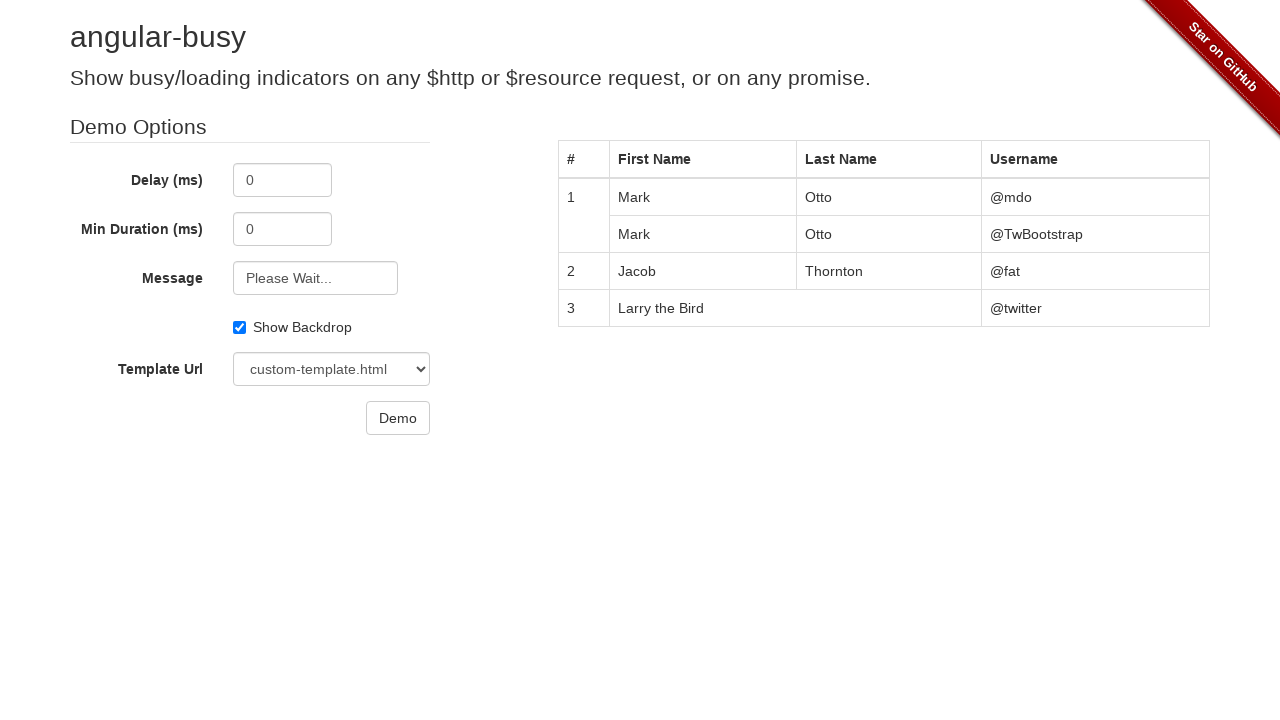

Clicked demo button to trigger busy indicator at (398, 418) on button
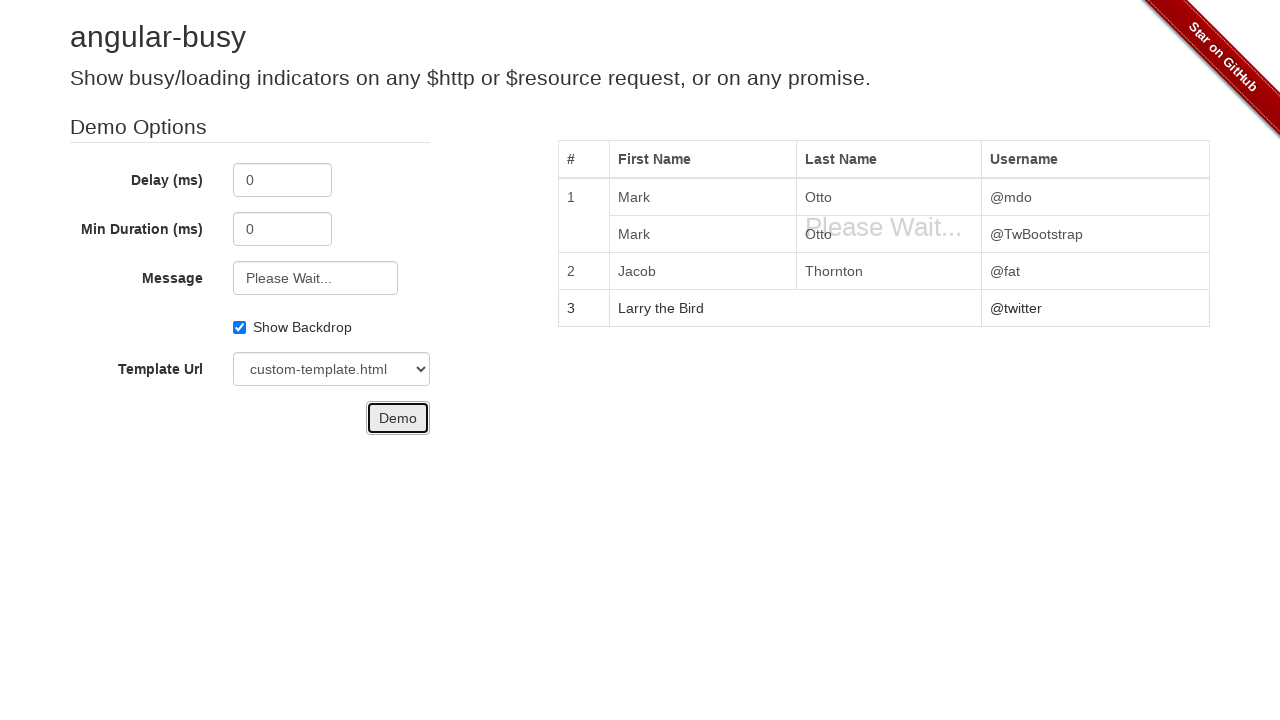

Dancing wizard busy indicator appeared on screen
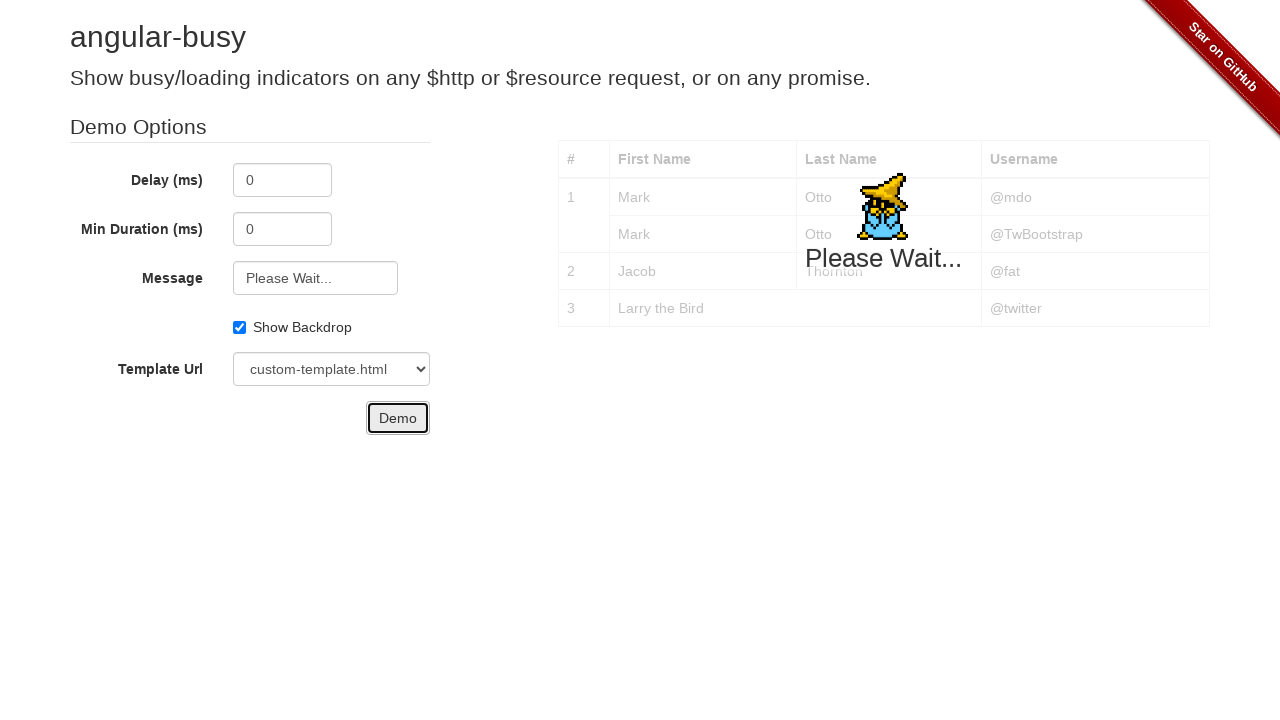

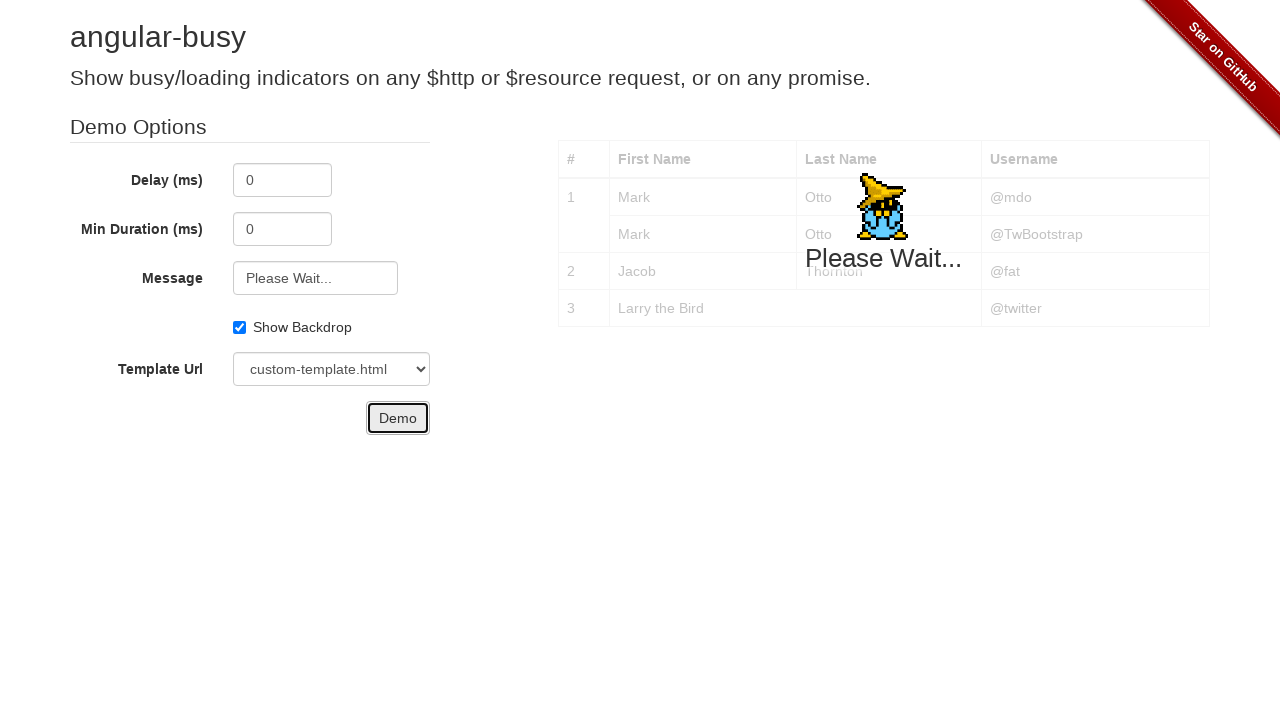